Tests finding elements by ID on a hotel booking site by filling in the hotel location search field and newsletter email input.

Starting URL: https://hotel-testlab.coderslab.pl/en/

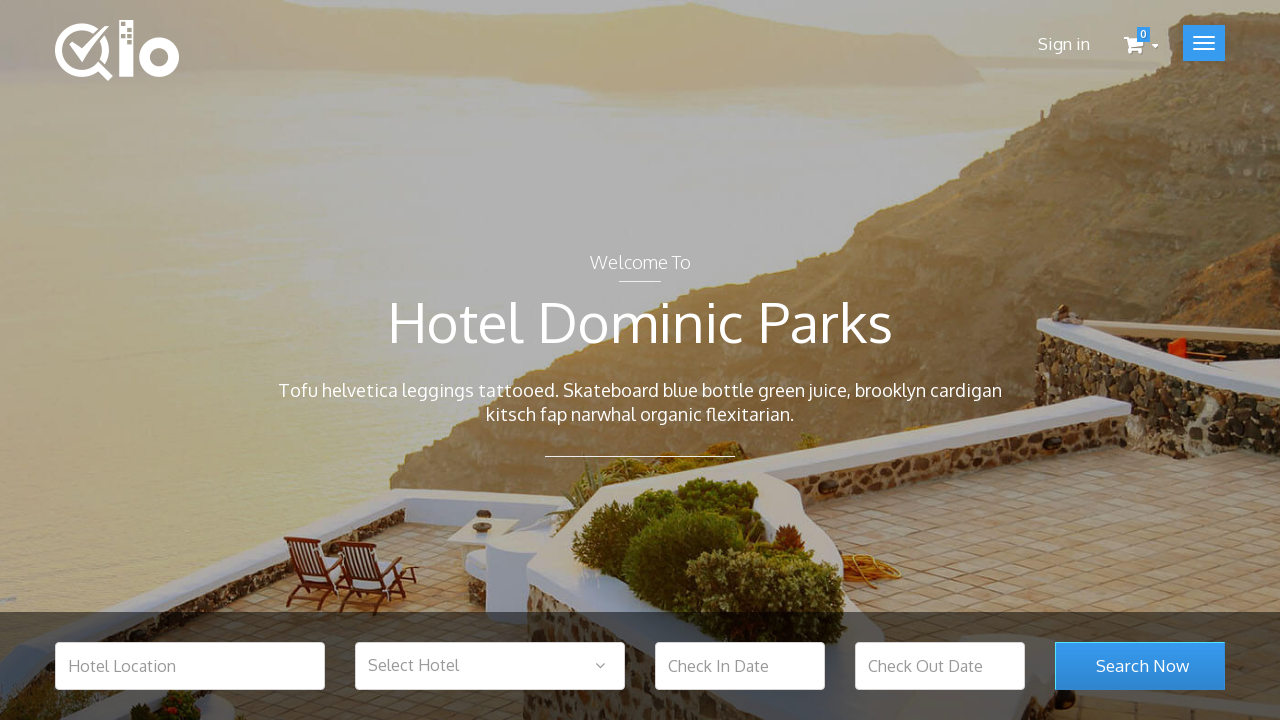

Filled hotel location search field with 'Warsaw' on #hotel_location
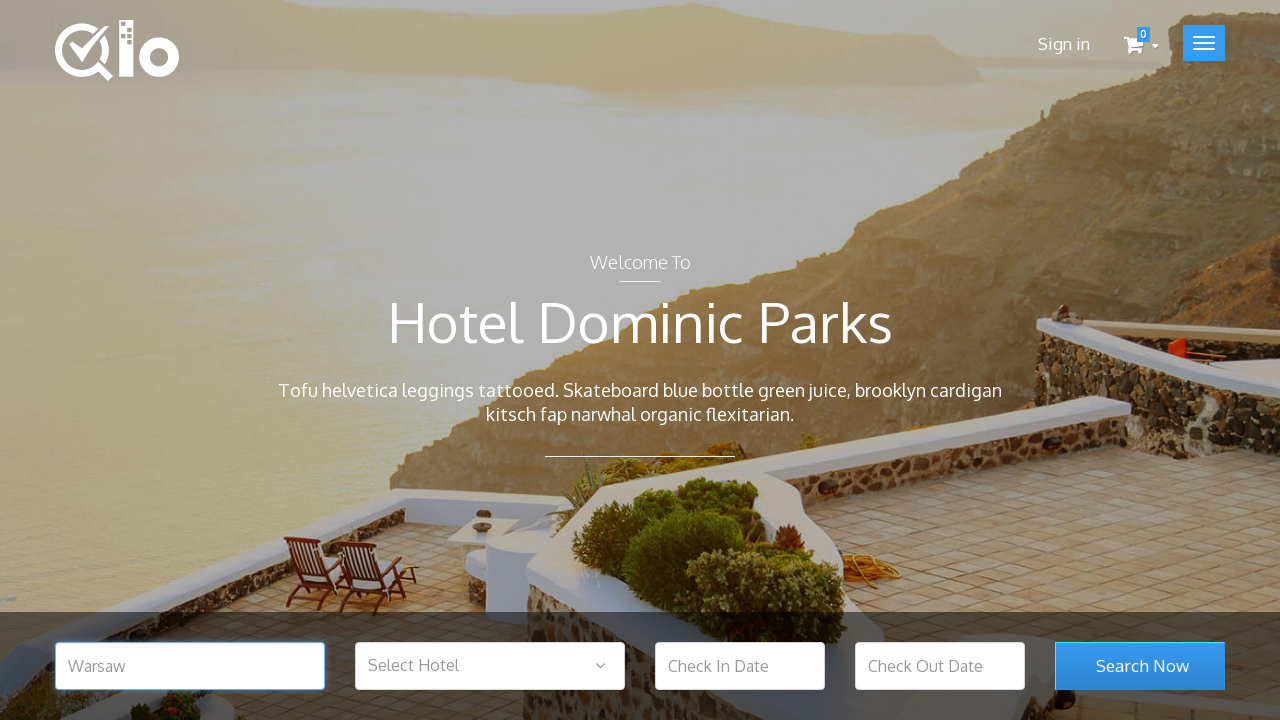

Filled newsletter email input with 'test@test.com' on #newsletter-input
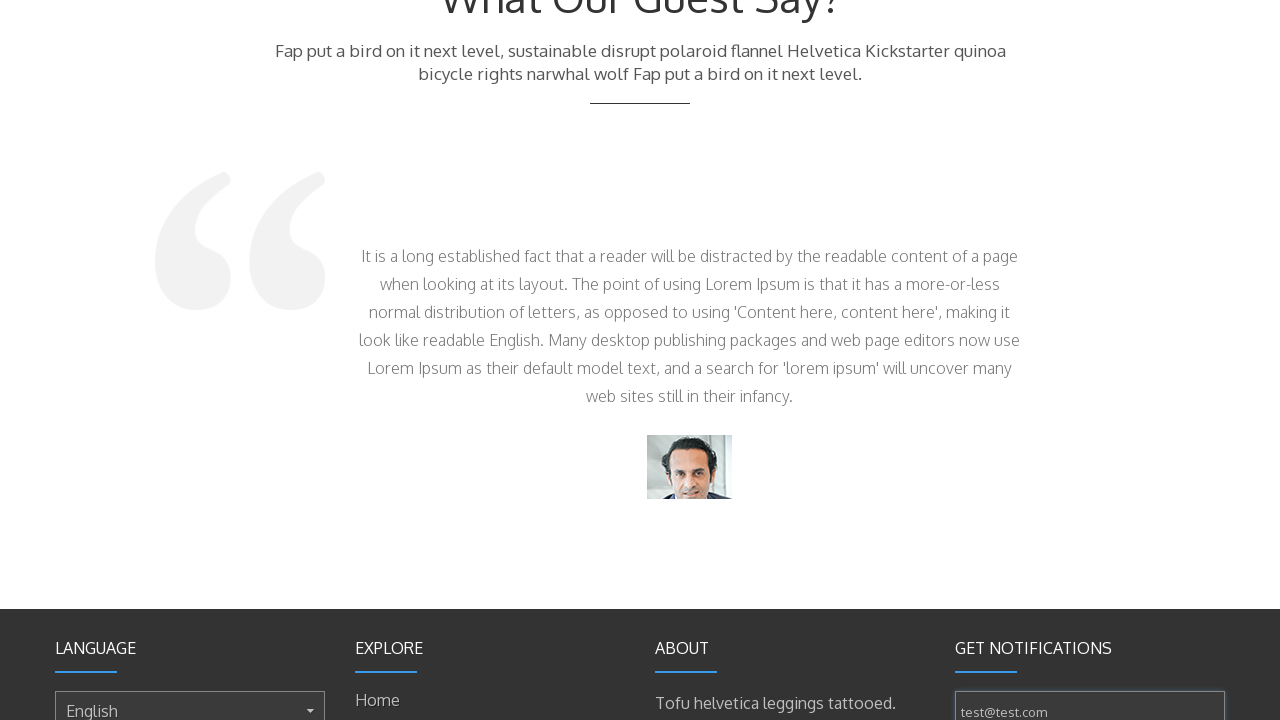

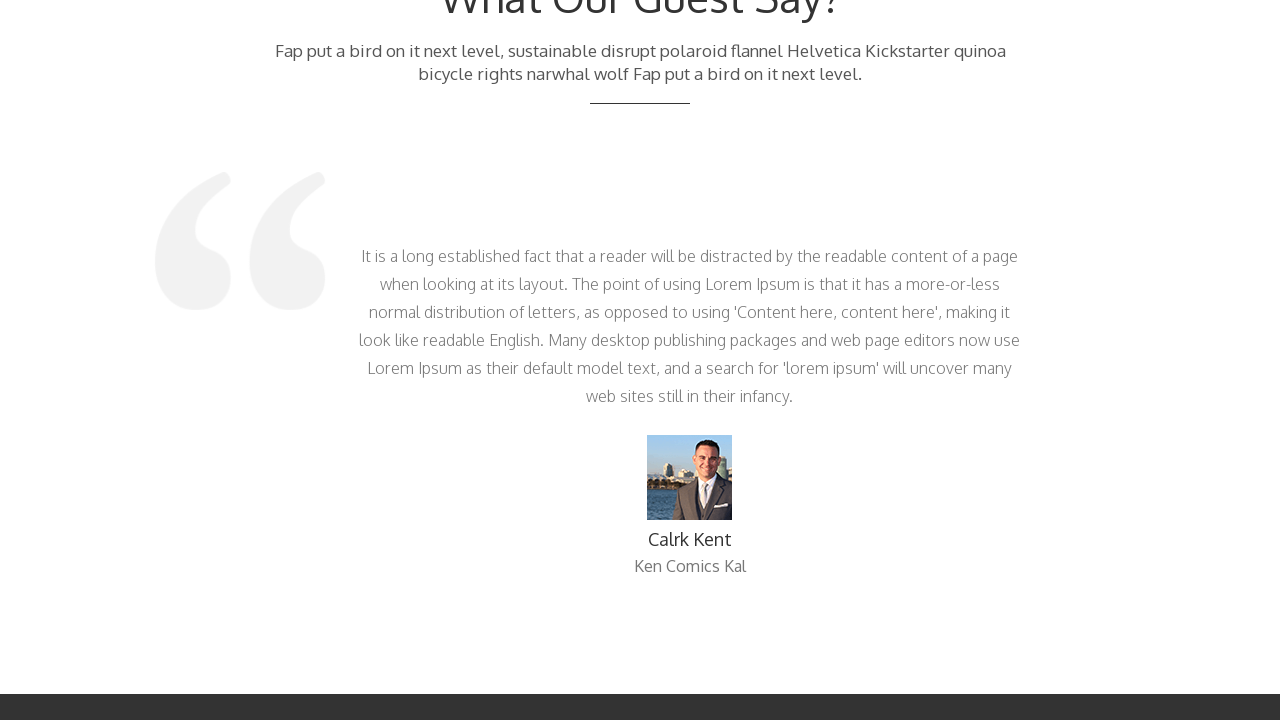